Tests file upload functionality by creating a file at runtime and uploading it to a file input field, then deselecting the file to verify the upload/deselect workflow works correctly.

Starting URL: https://davidwalsh.name/demo/multiple-file-upload.php

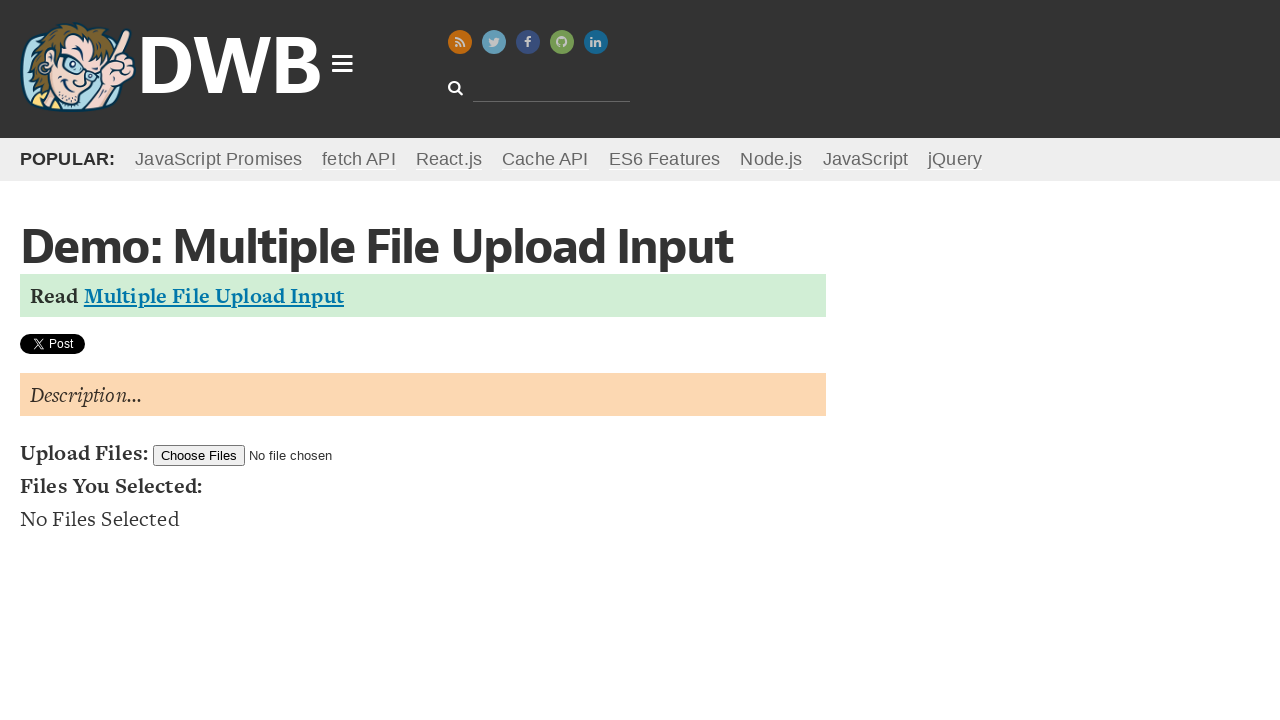

Uploaded TestDocument.txt file to file input field
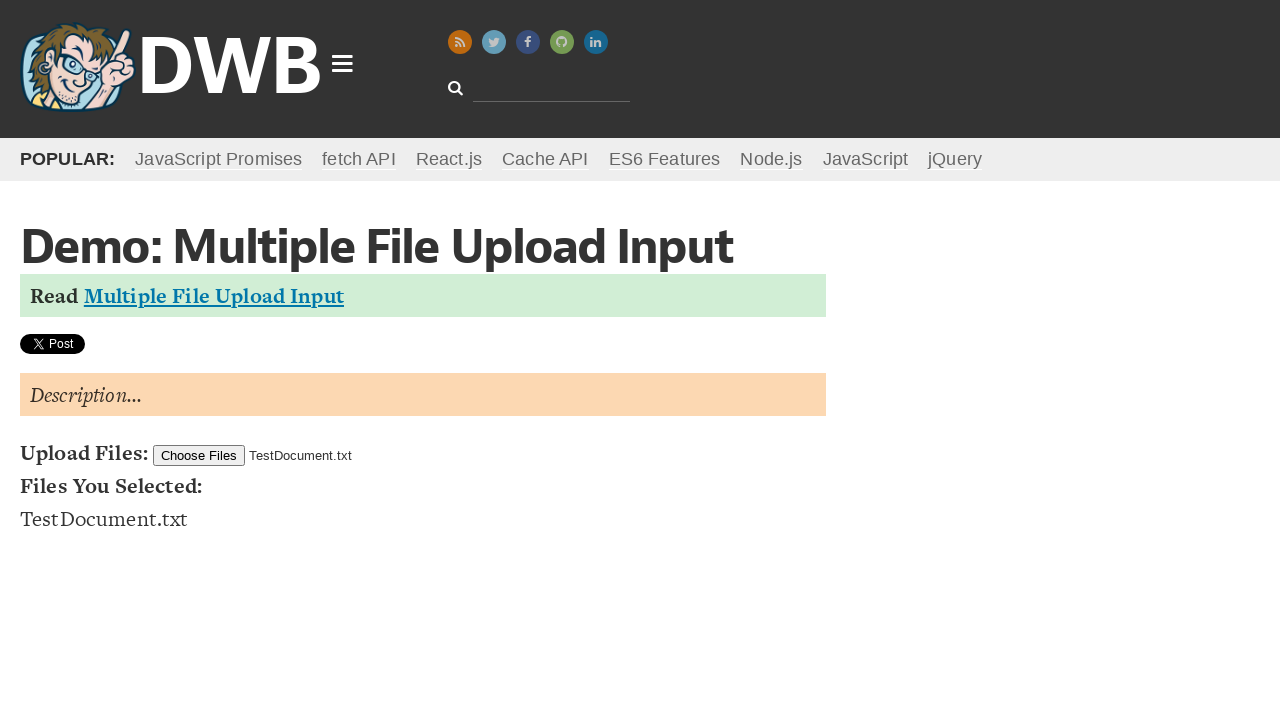

Waited 2 seconds to observe the upload
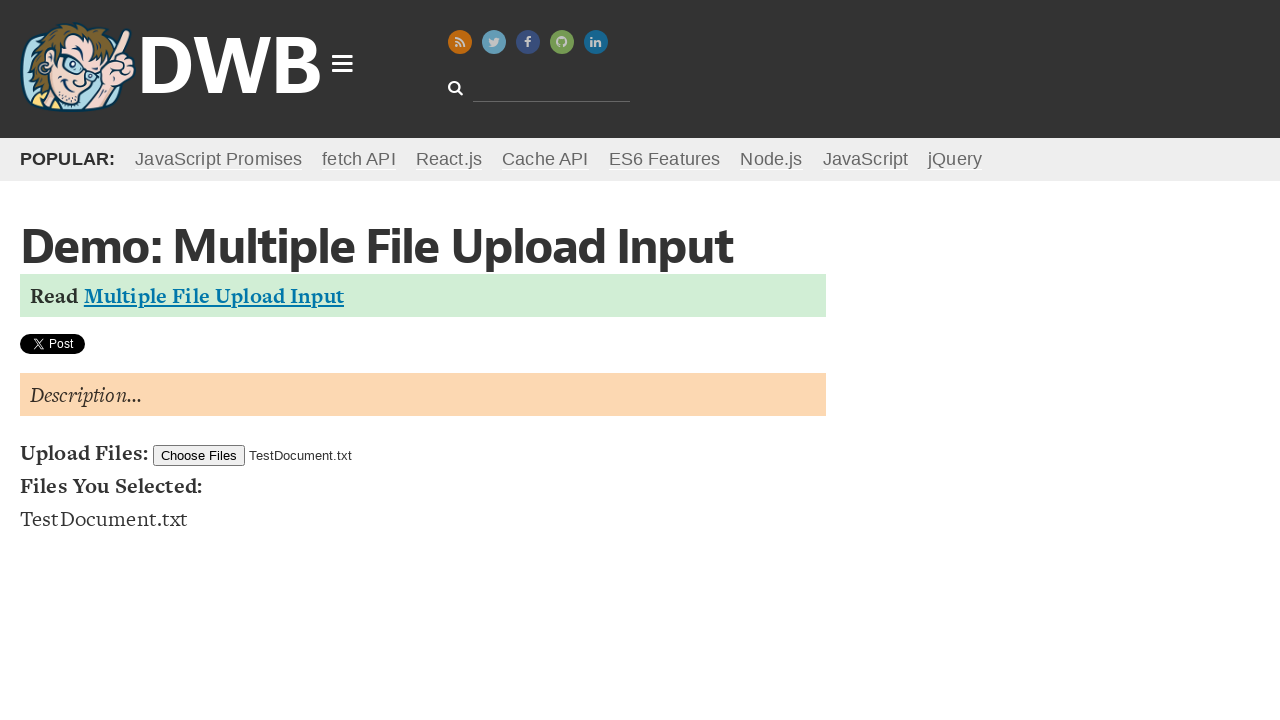

Cleared file input by deselecting the uploaded file
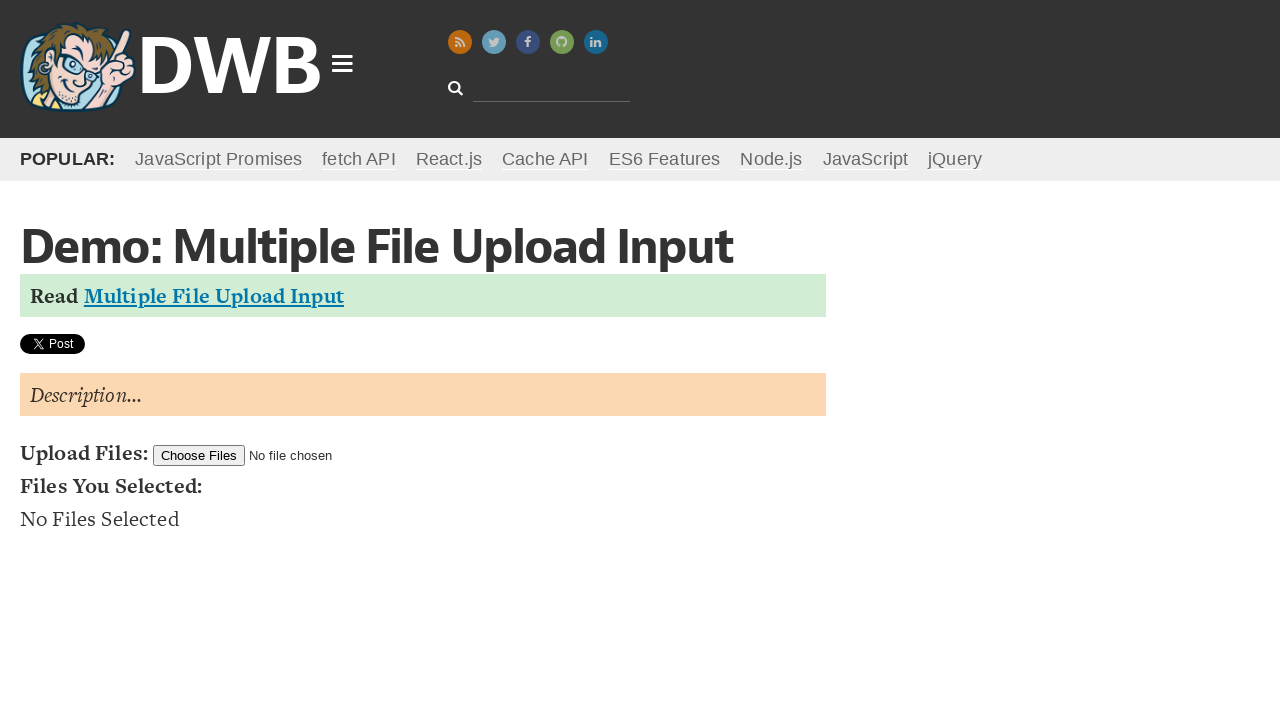

Waited 2 seconds to observe the file deselection
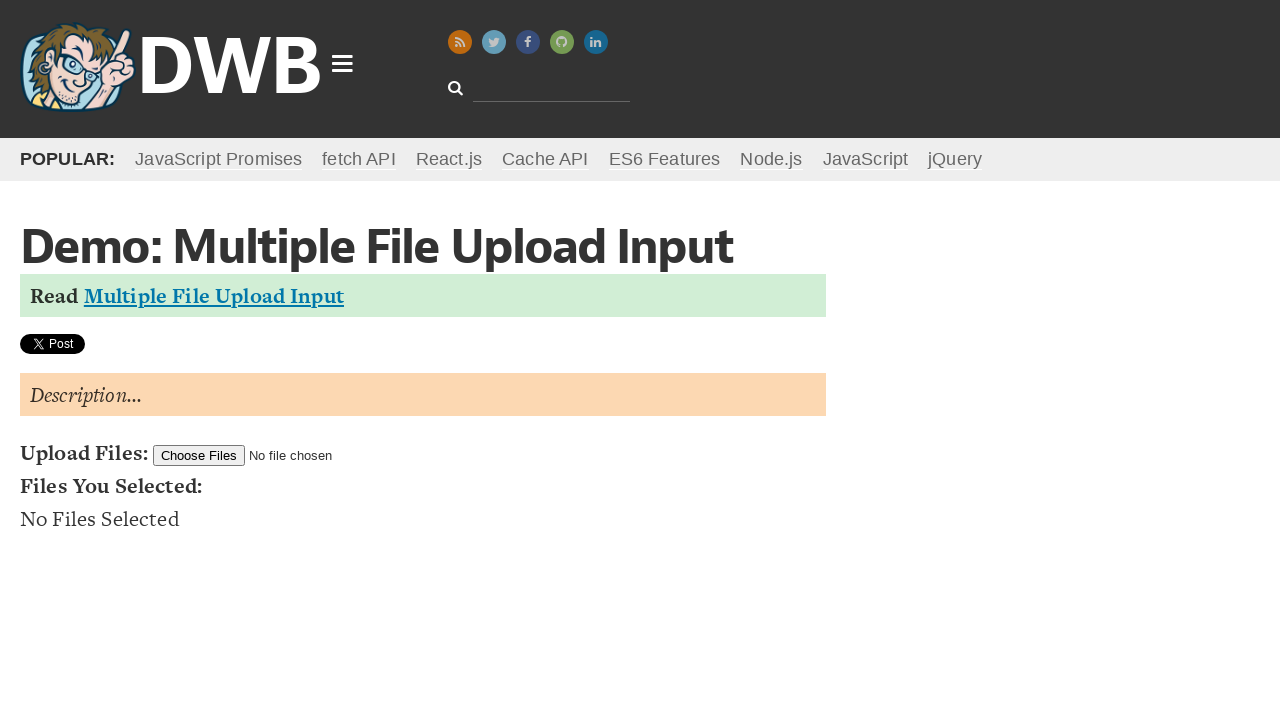

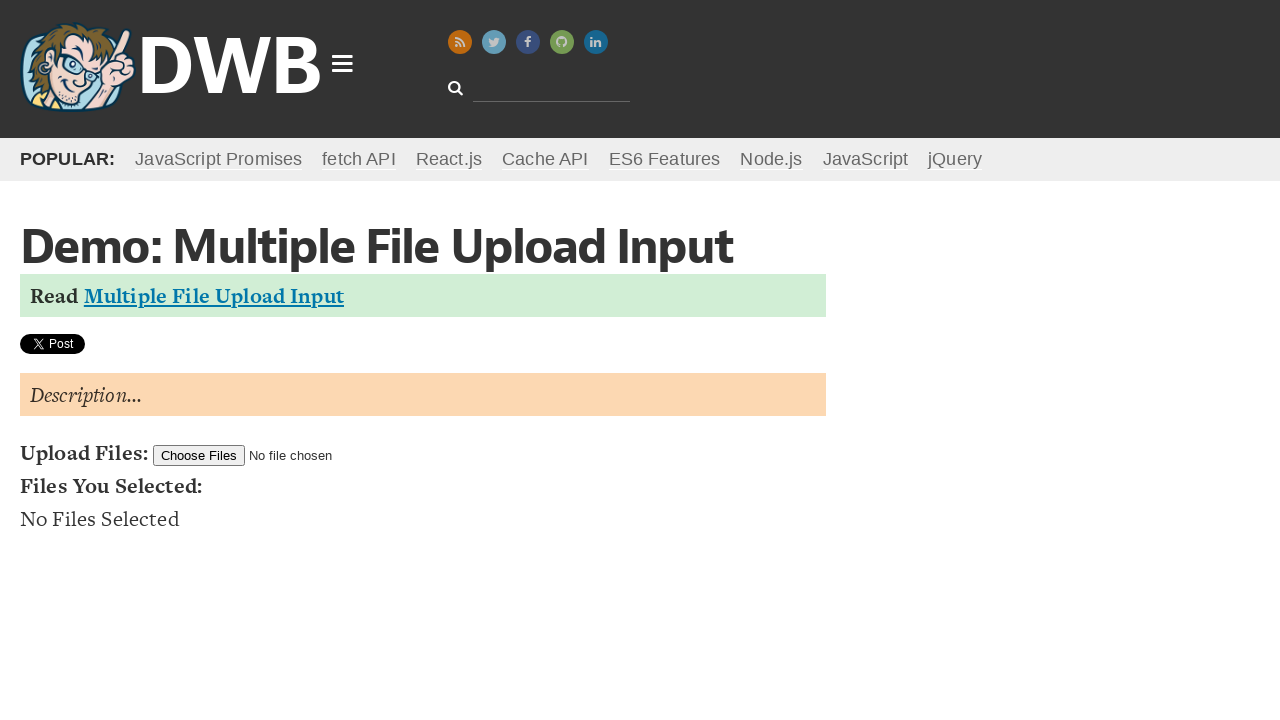